Tests number input field by entering a numeric value

Starting URL: http://the-internet.herokuapp.com/

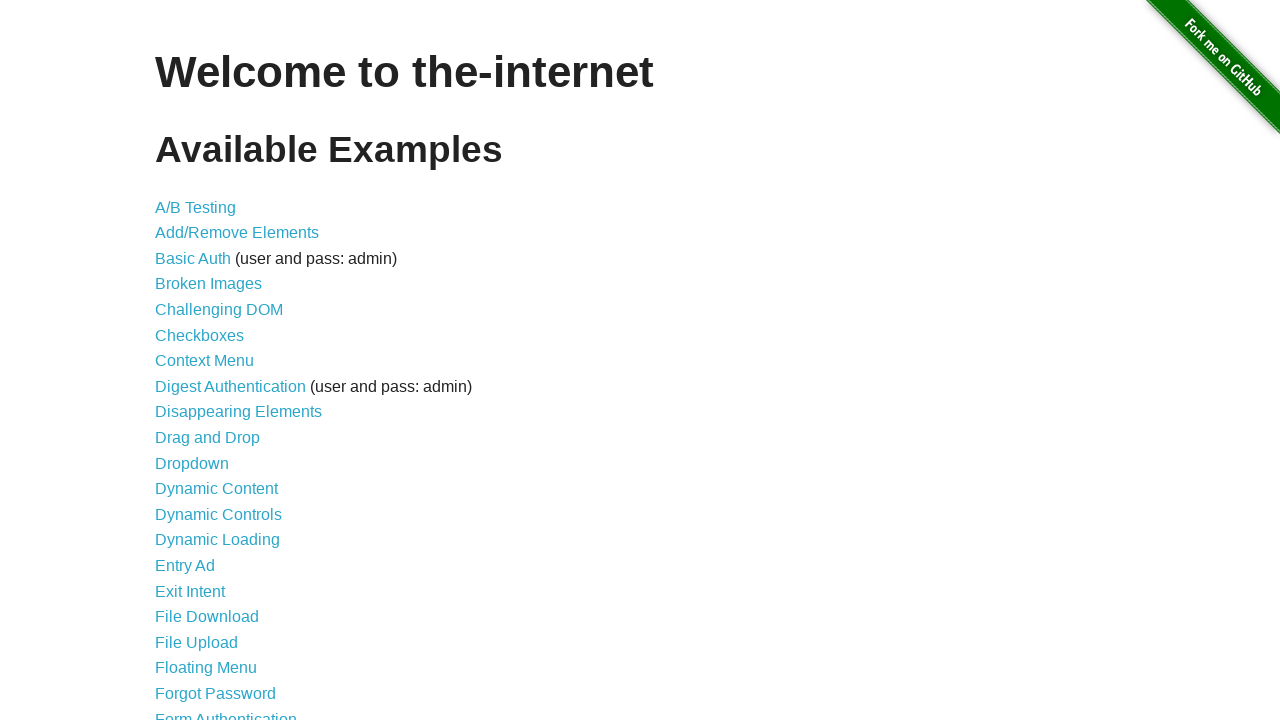

Clicked on Inputs link at (176, 361) on a[href='/inputs']
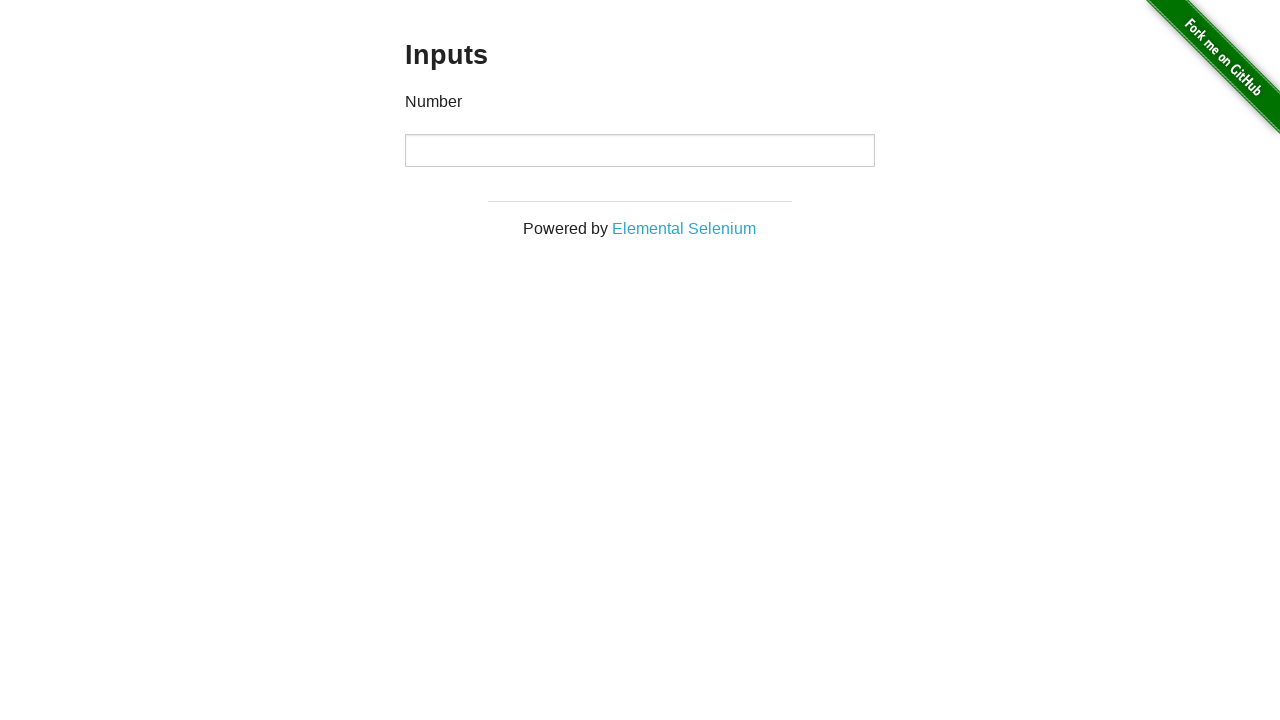

Entered numeric value '42' in number input field on #content > div > div > div > input[type=number]
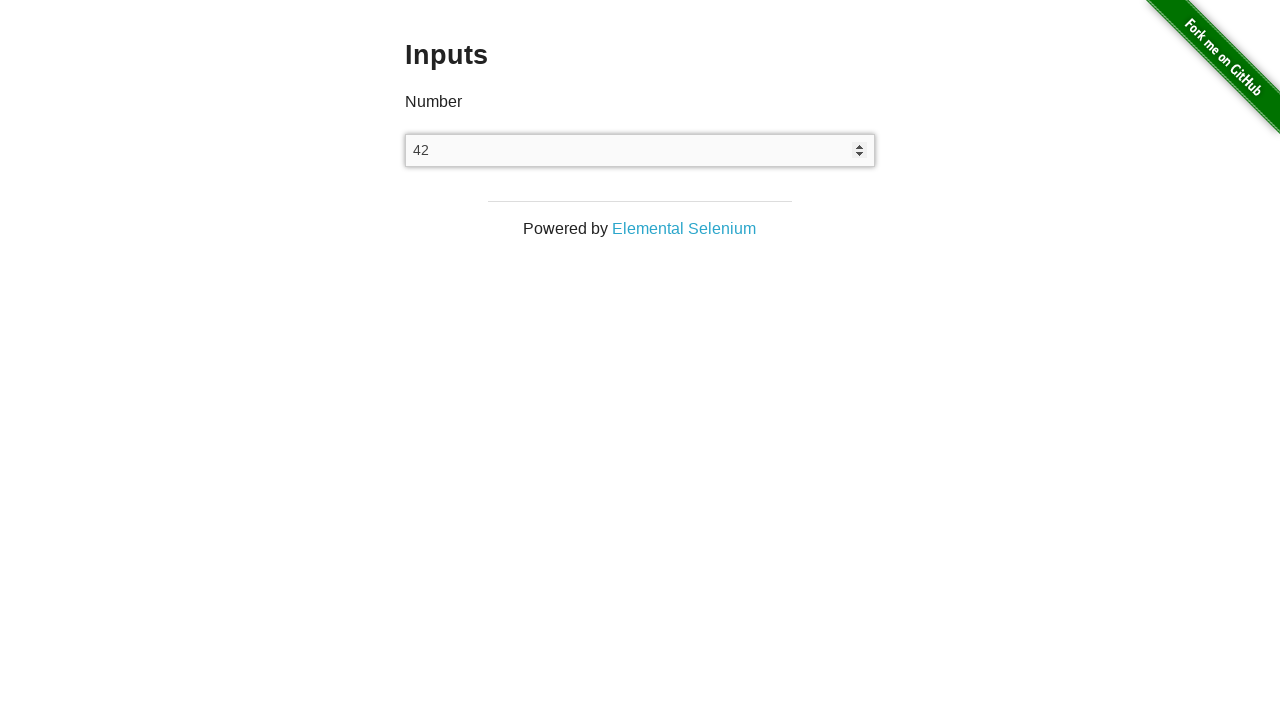

Navigated back to previous page
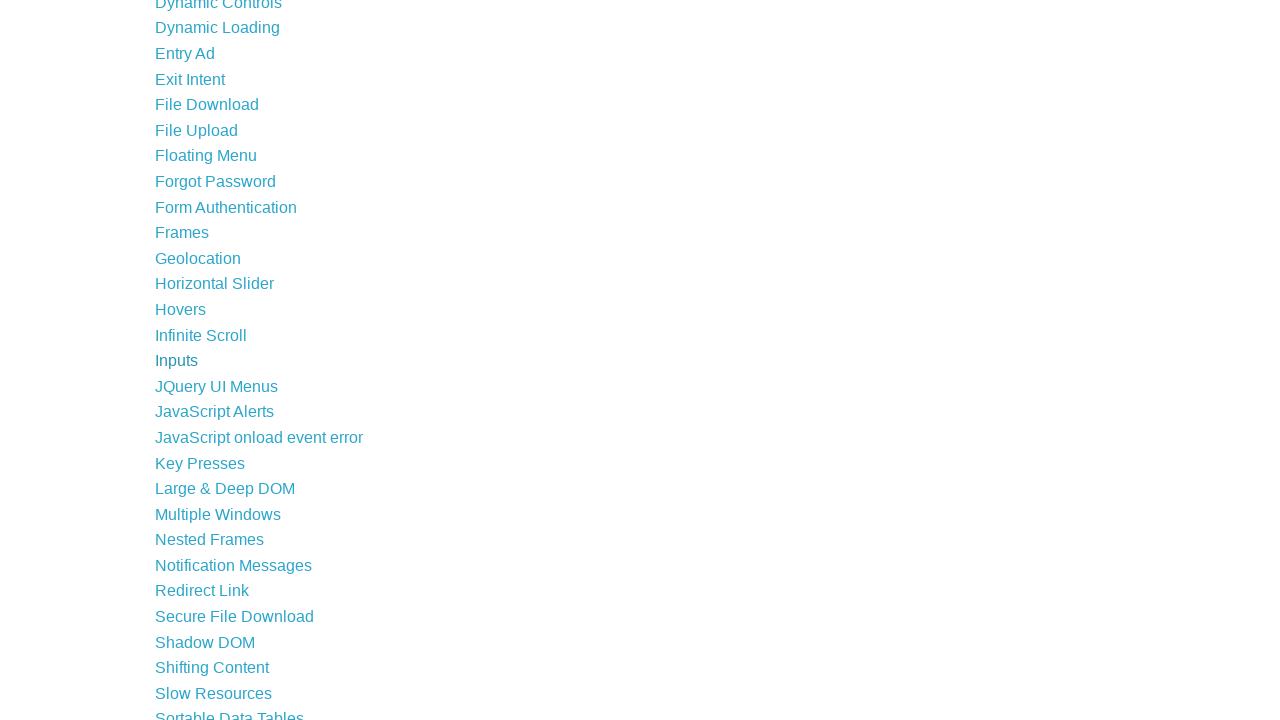

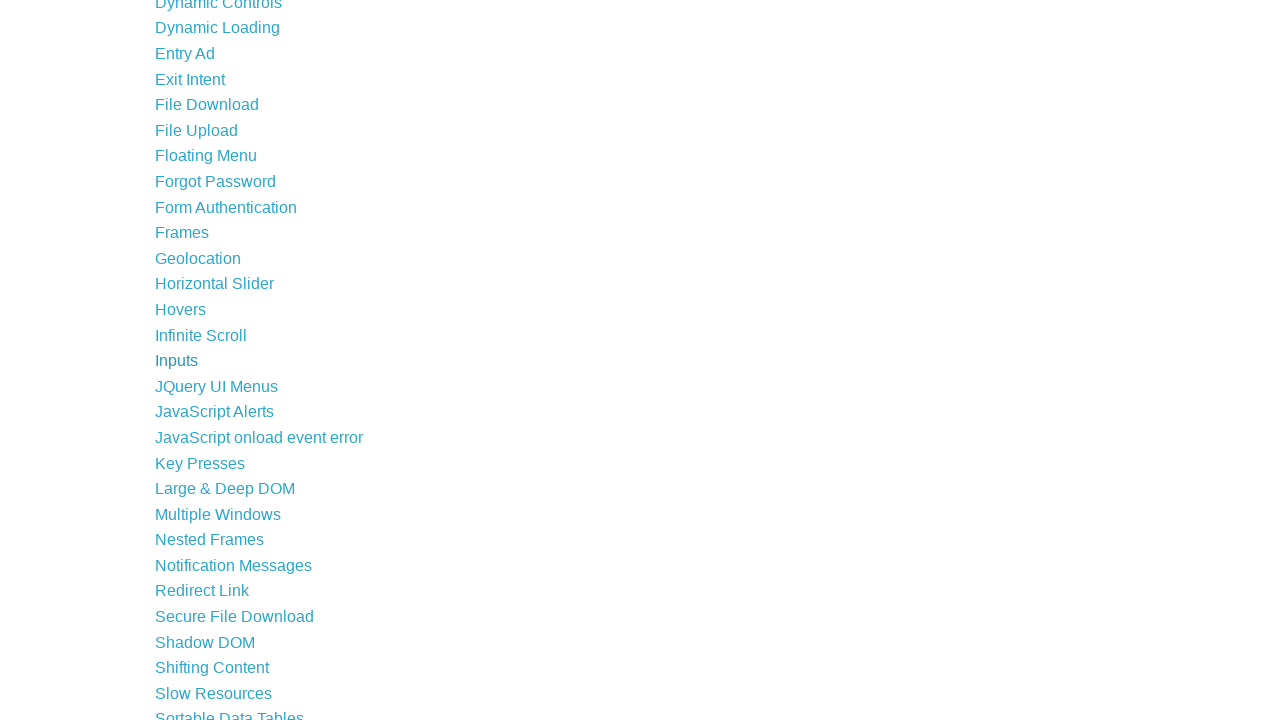